Tests that edits are saved when the edit input loses focus (blur)

Starting URL: https://demo.playwright.dev/todomvc

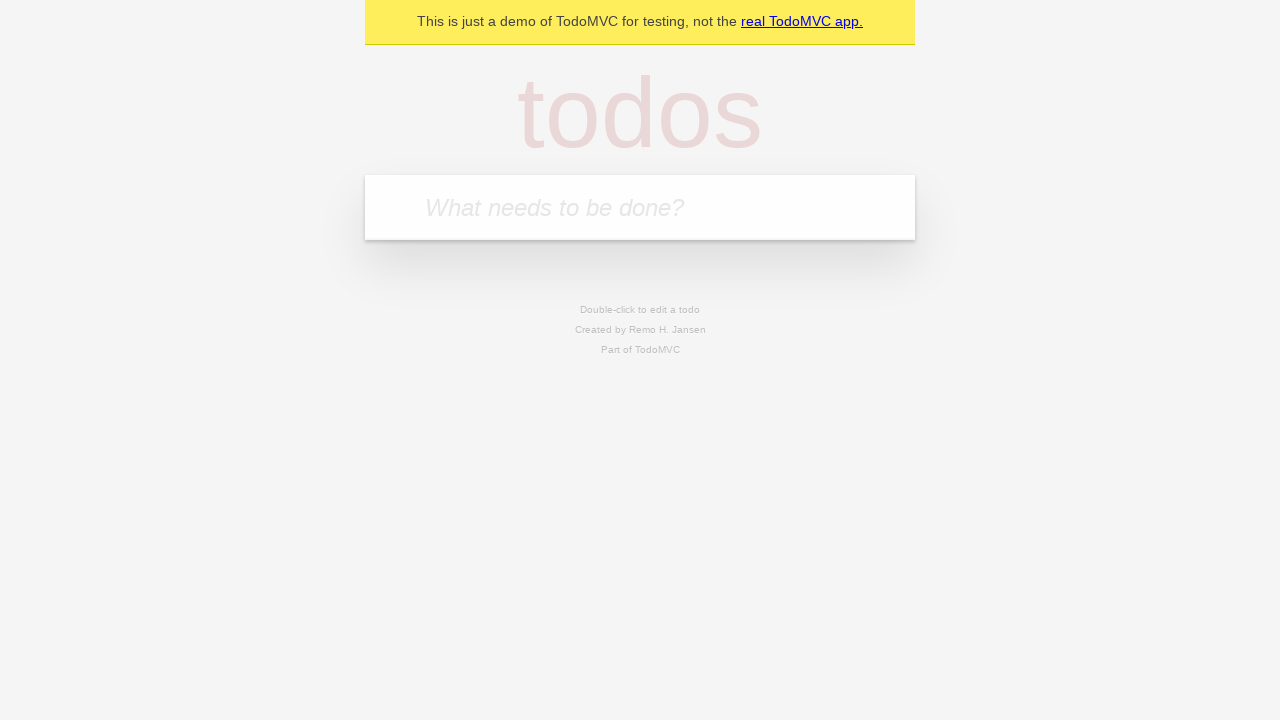

Filled new todo input with 'buy some cheese' on .new-todo
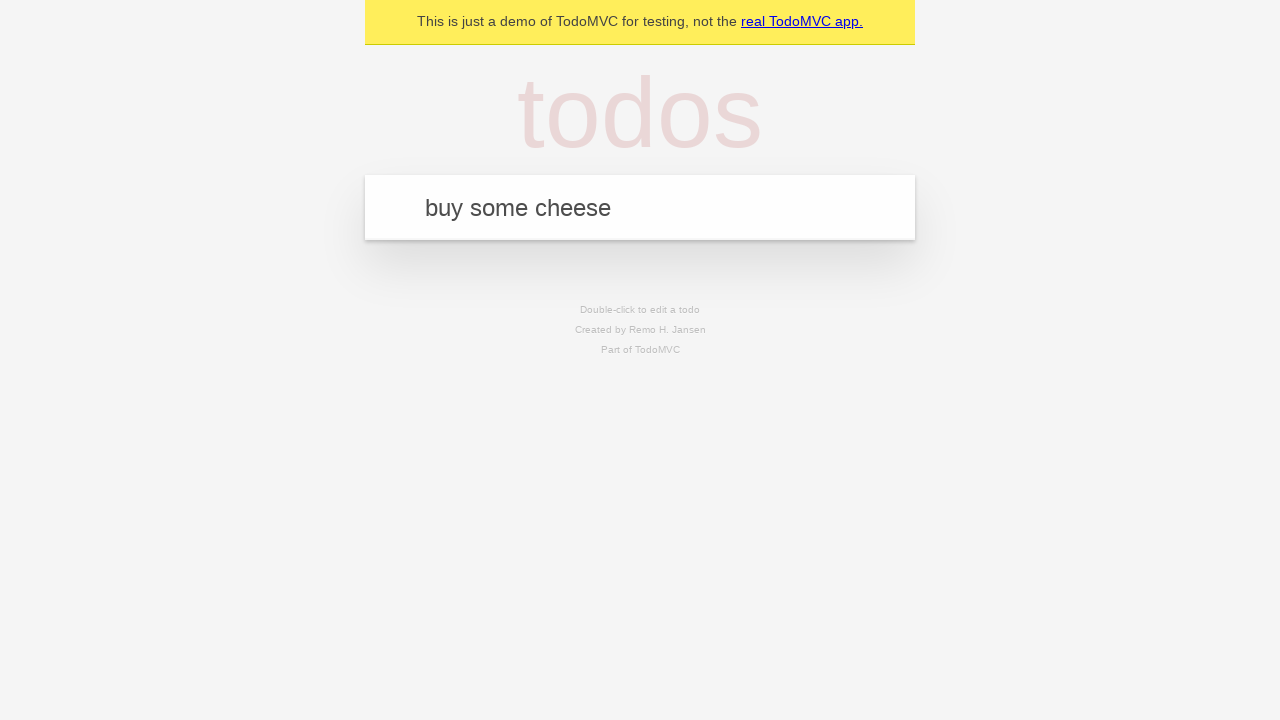

Pressed Enter to create first todo on .new-todo
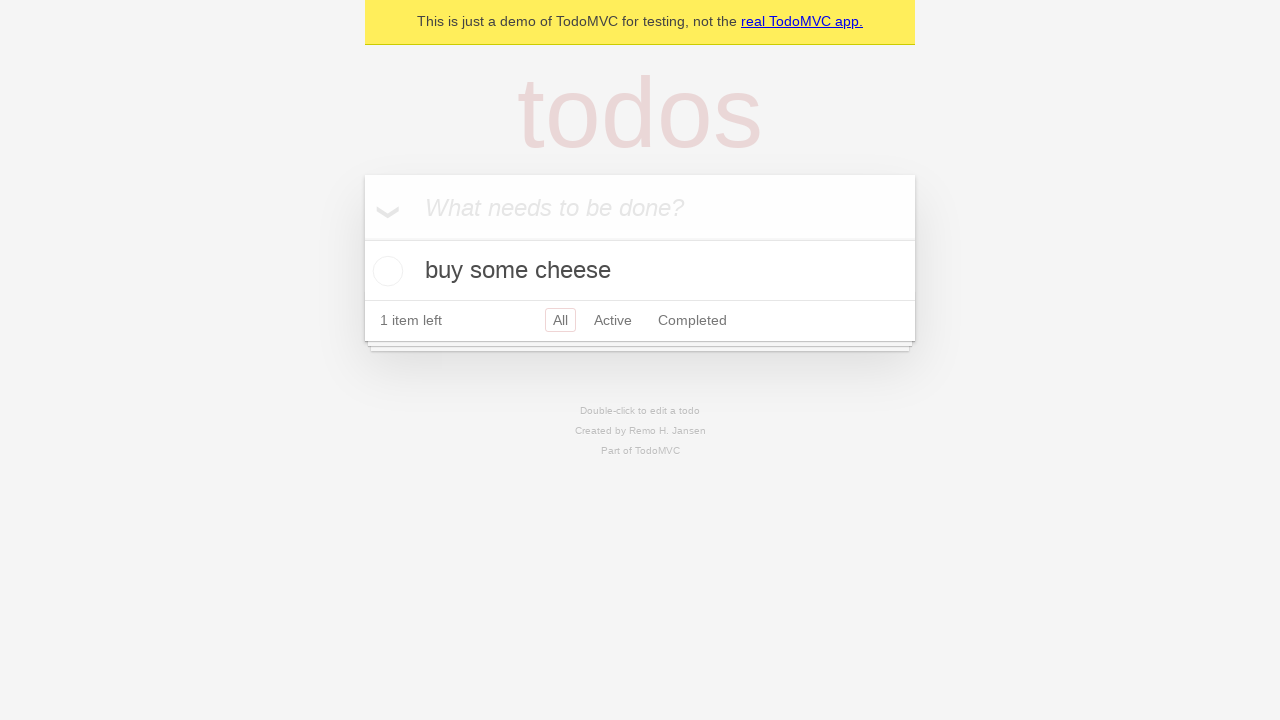

Filled new todo input with 'feed the cat' on .new-todo
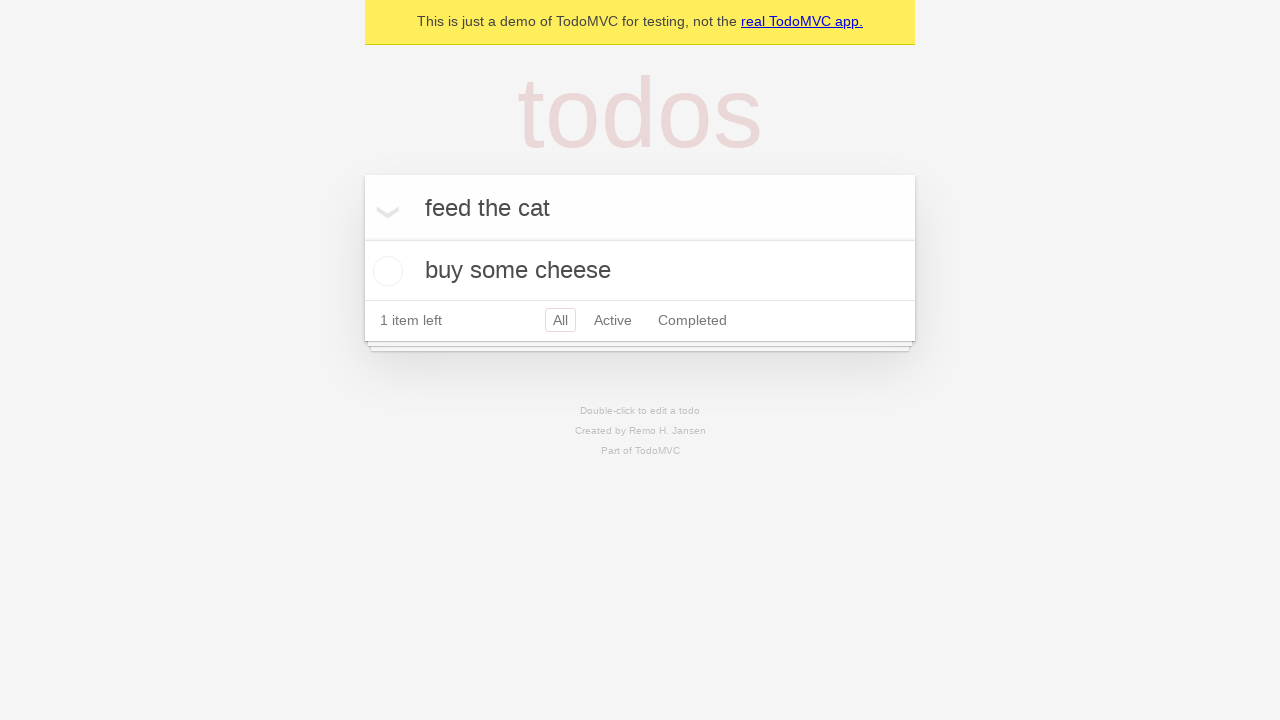

Pressed Enter to create second todo on .new-todo
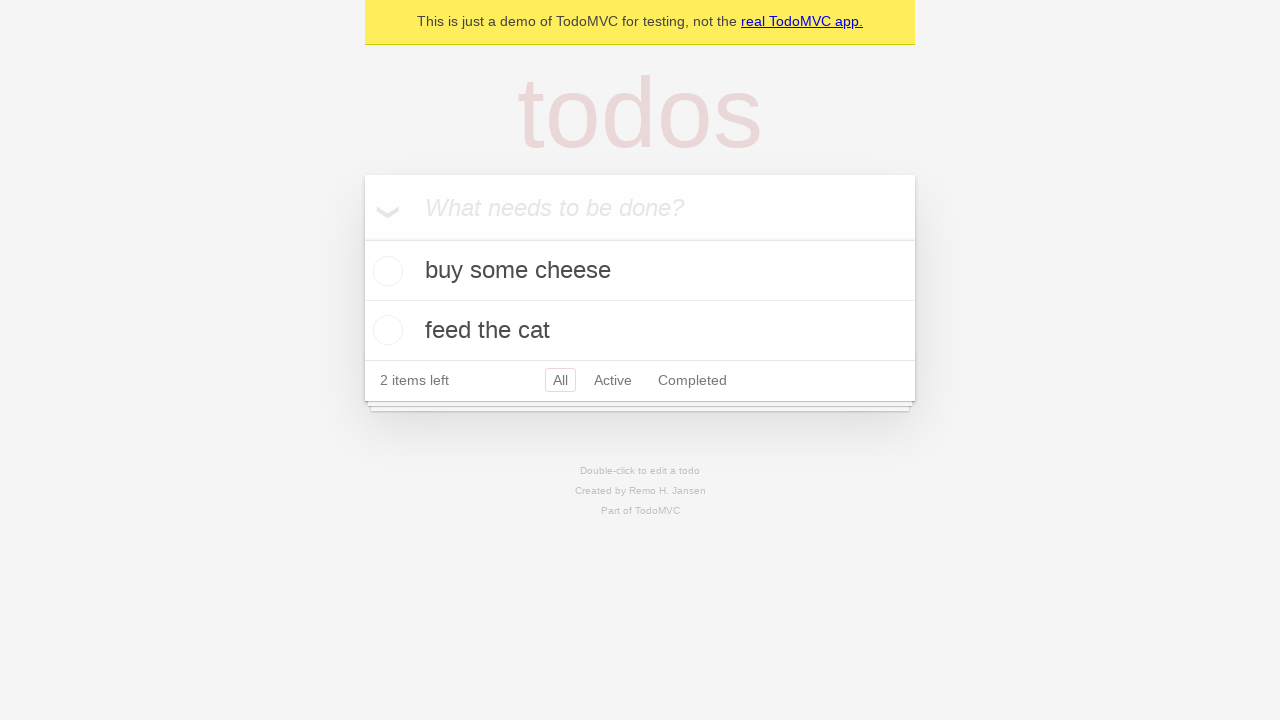

Filled new todo input with 'book a doctors appointment' on .new-todo
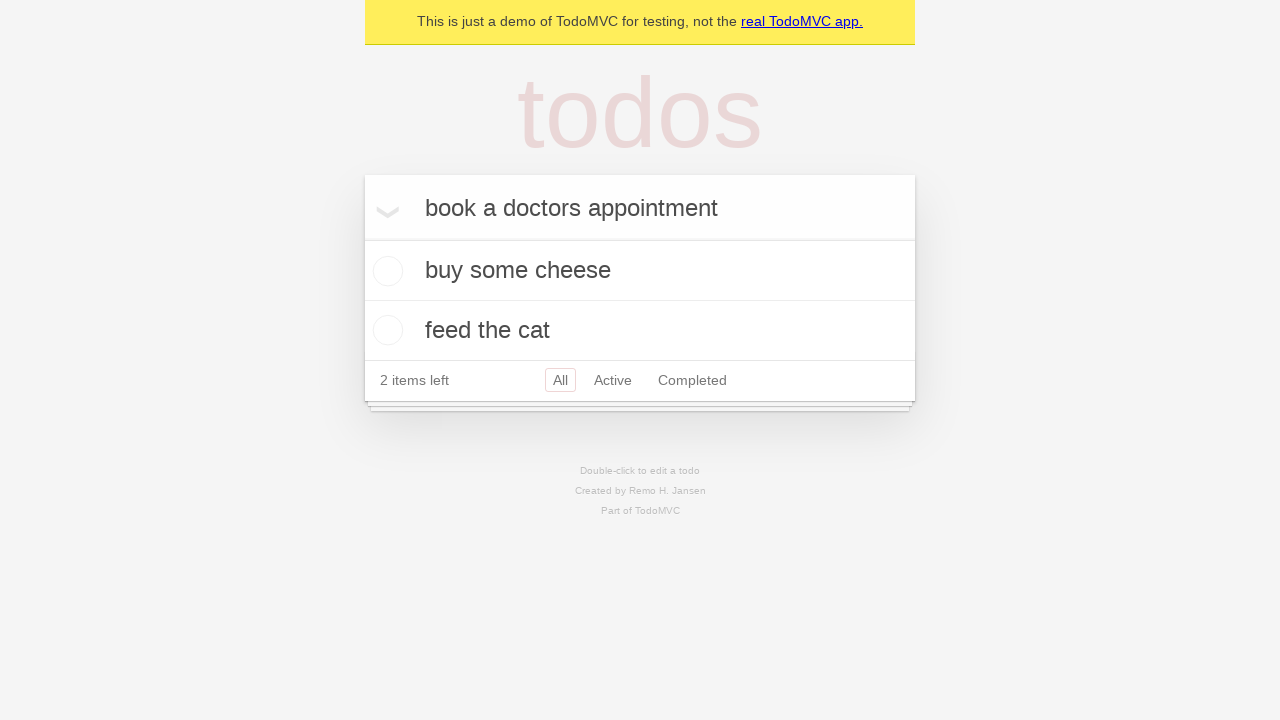

Pressed Enter to create third todo on .new-todo
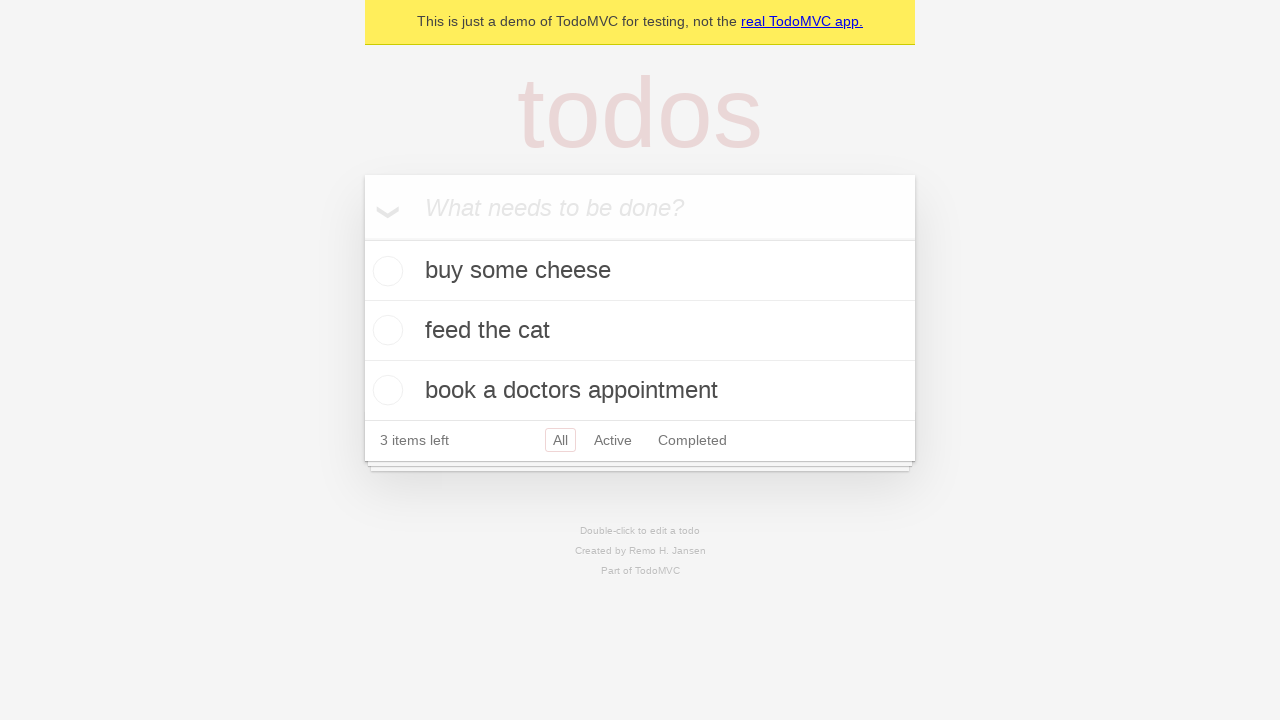

Waited for all three todos to be visible in the list
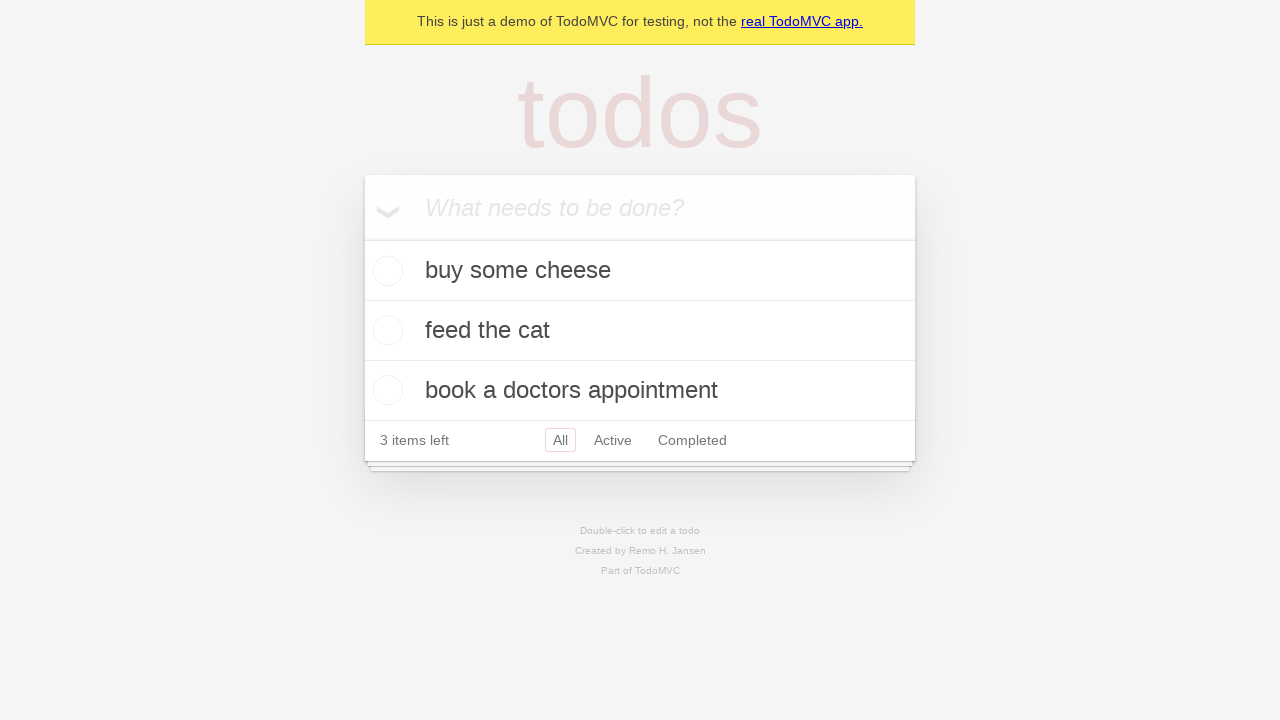

Double-clicked second todo to enter edit mode at (640, 331) on .todo-list li >> nth=1
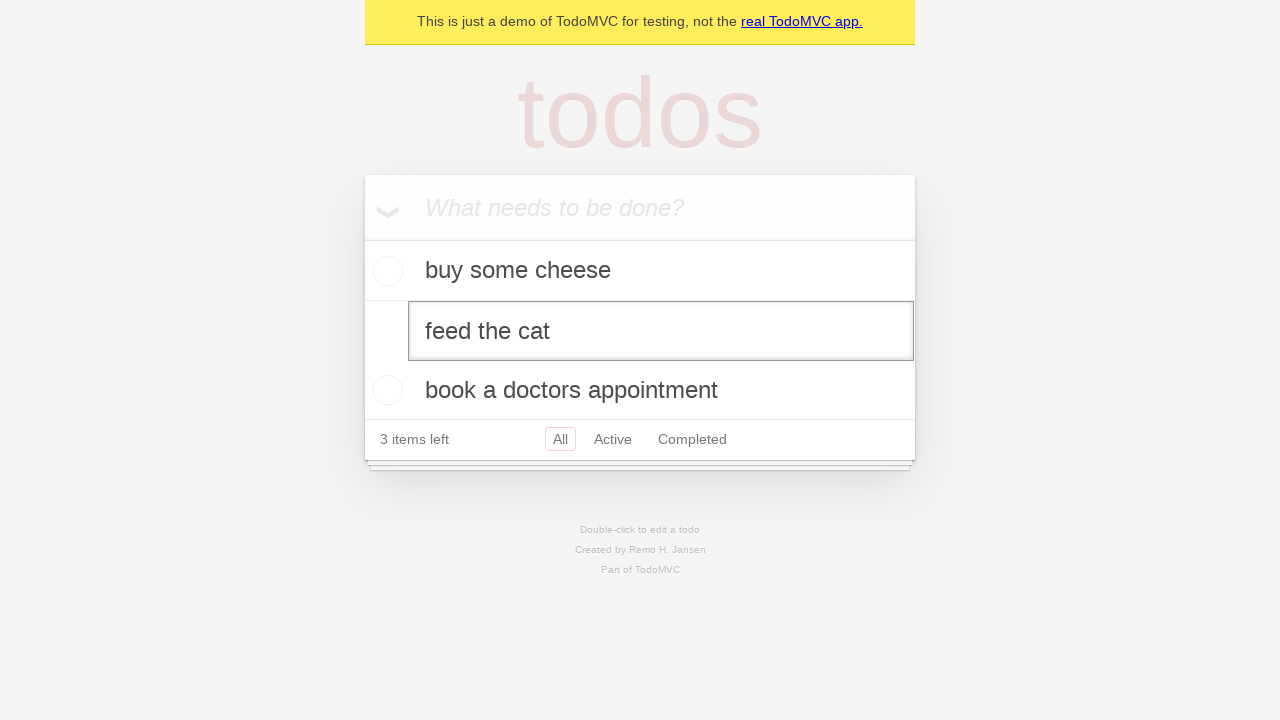

Filled edit input with new text 'buy some sausages' on .todo-list li >> nth=1 >> .edit
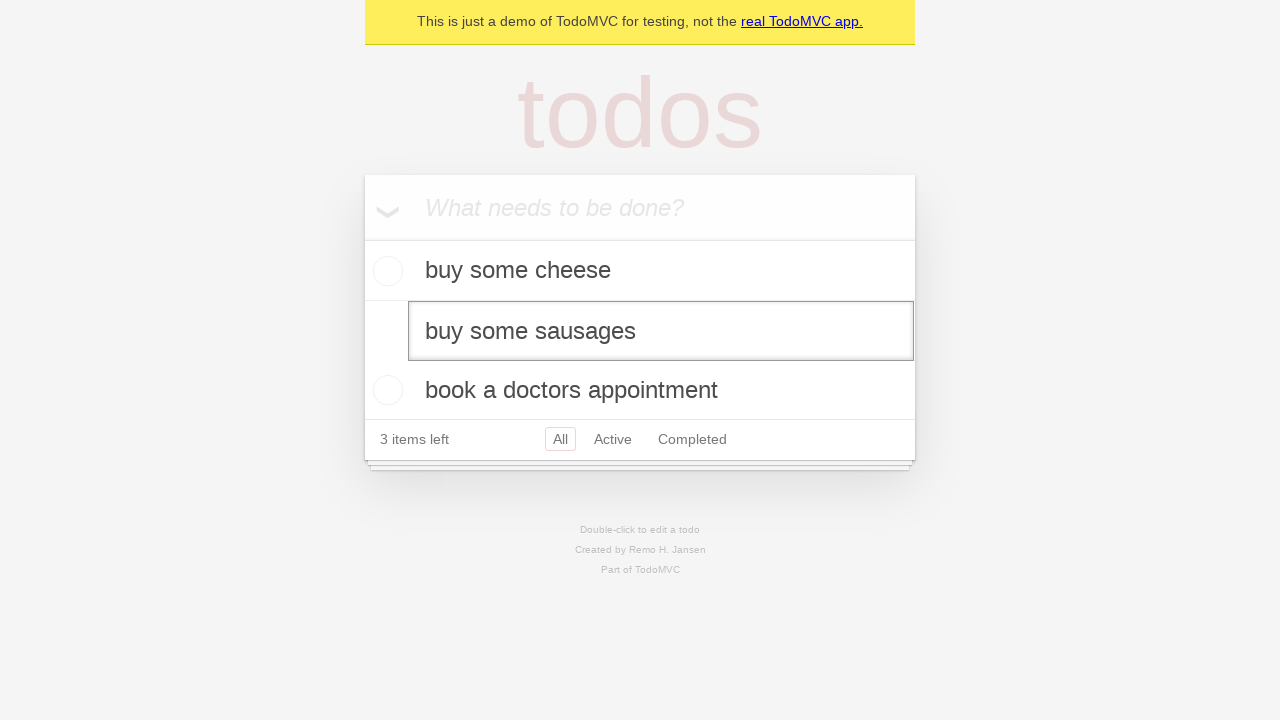

Dispatched blur event to save edited todo
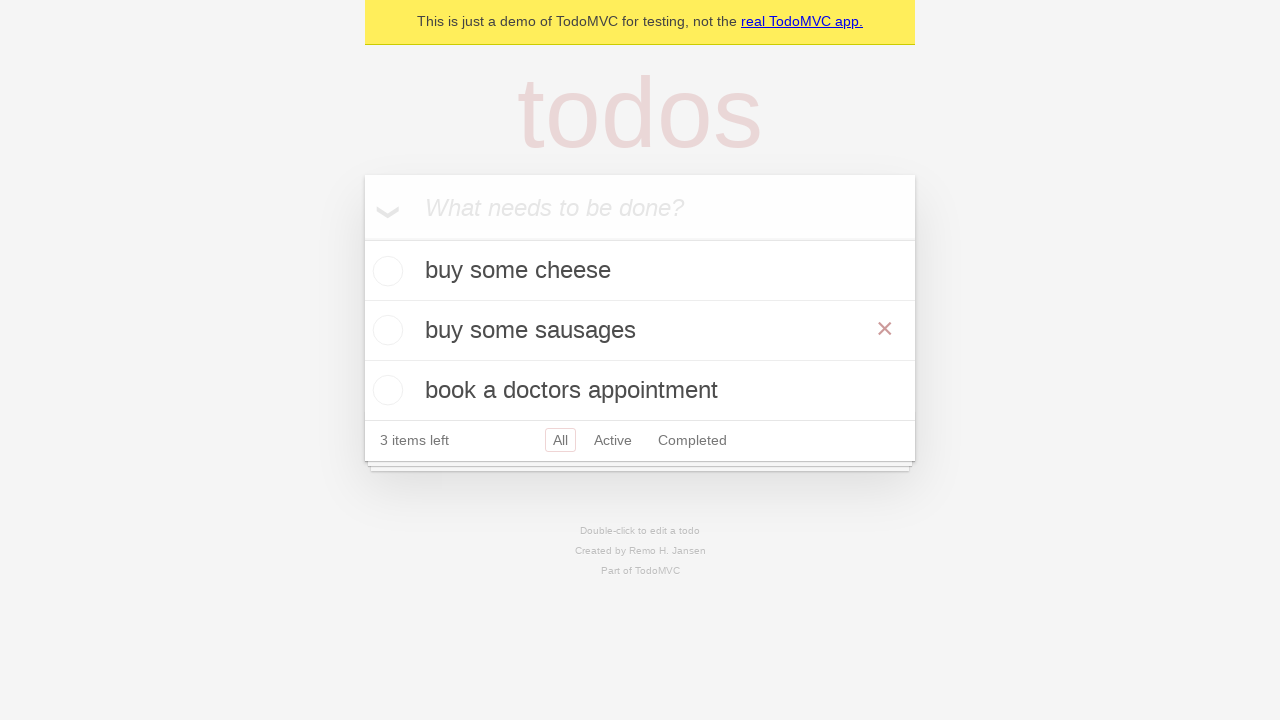

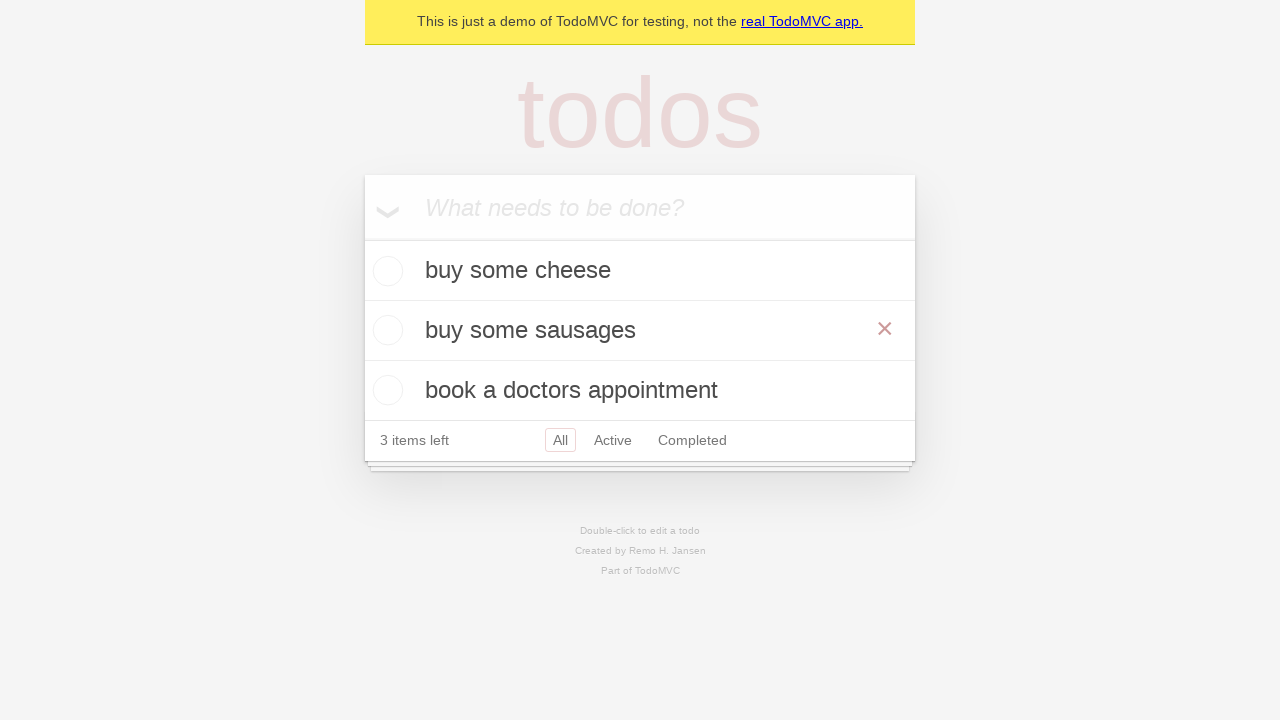